Tests various dropdown and form controls including static dropdowns, passenger count selection, dynamic location dropdowns, auto-suggest fields, and checkboxes on a flight booking interface

Starting URL: https://rahulshettyacademy.com/dropdownsPractise/

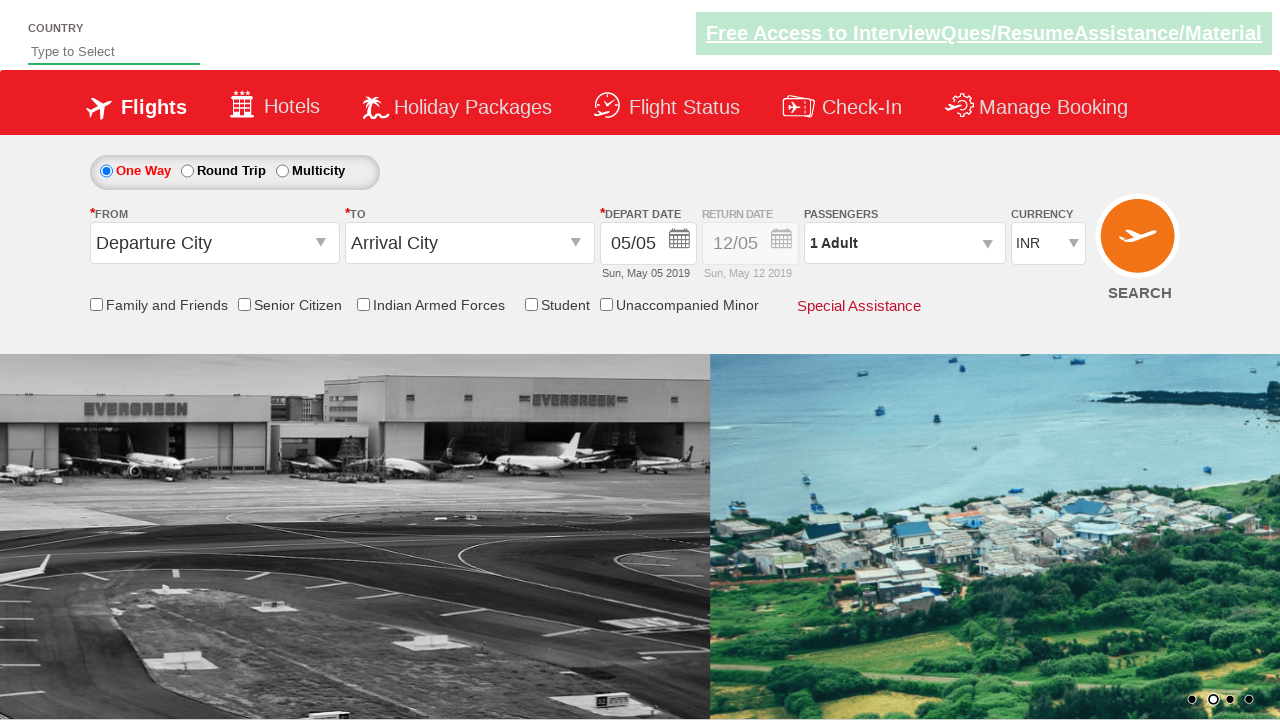

Selected currency option at index 3 on select[name='ctl00$mainContent$DropDownListCurrency']
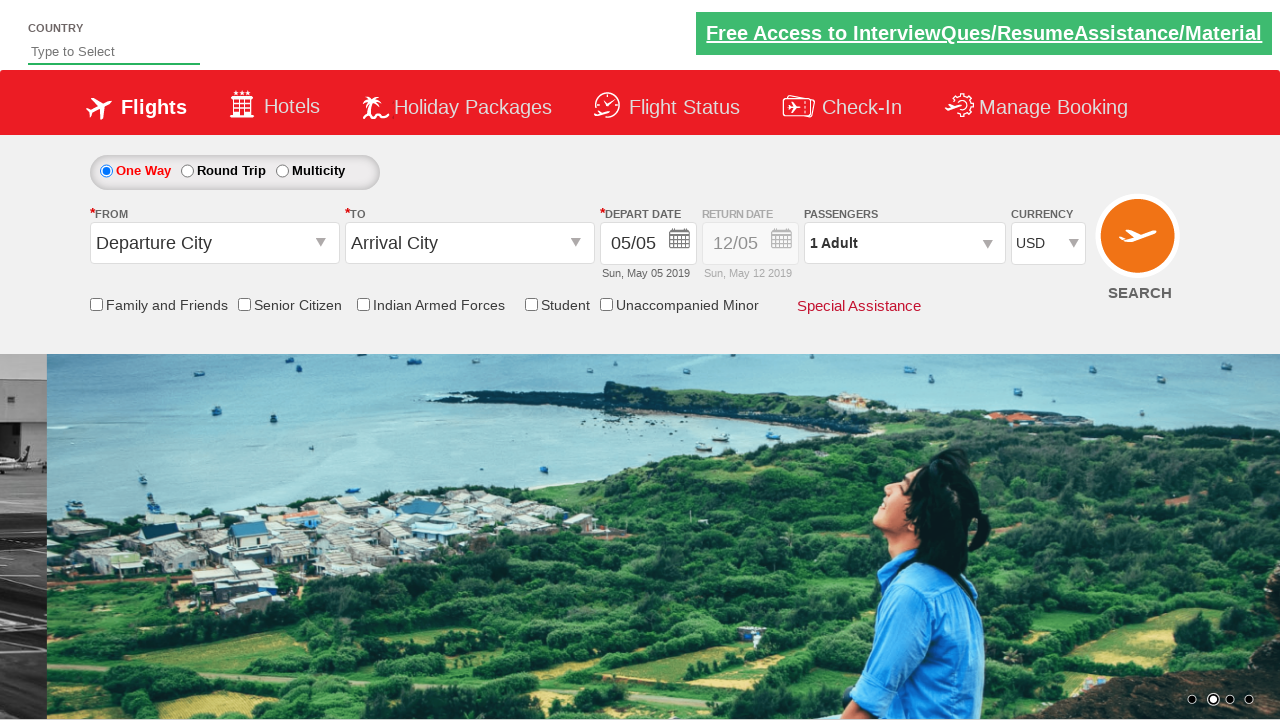

Selected AED currency by value on select[name='ctl00$mainContent$DropDownListCurrency']
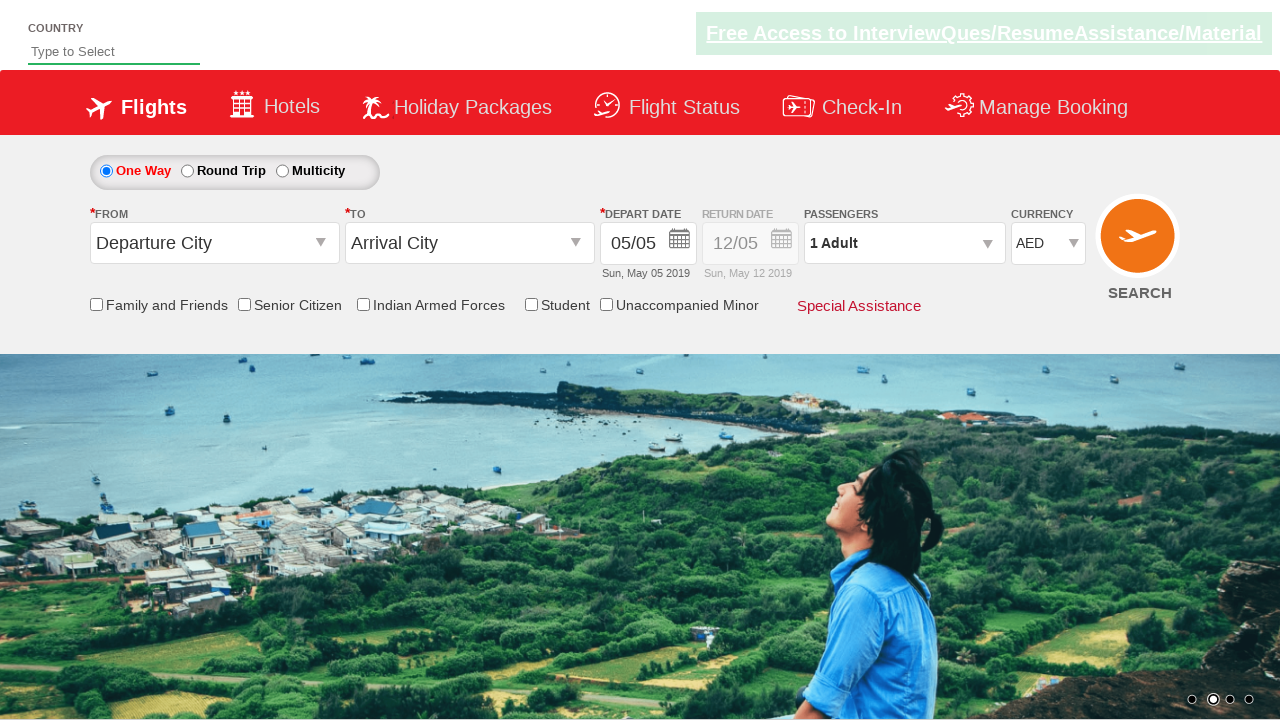

Selected INR currency by label on select[name='ctl00$mainContent$DropDownListCurrency']
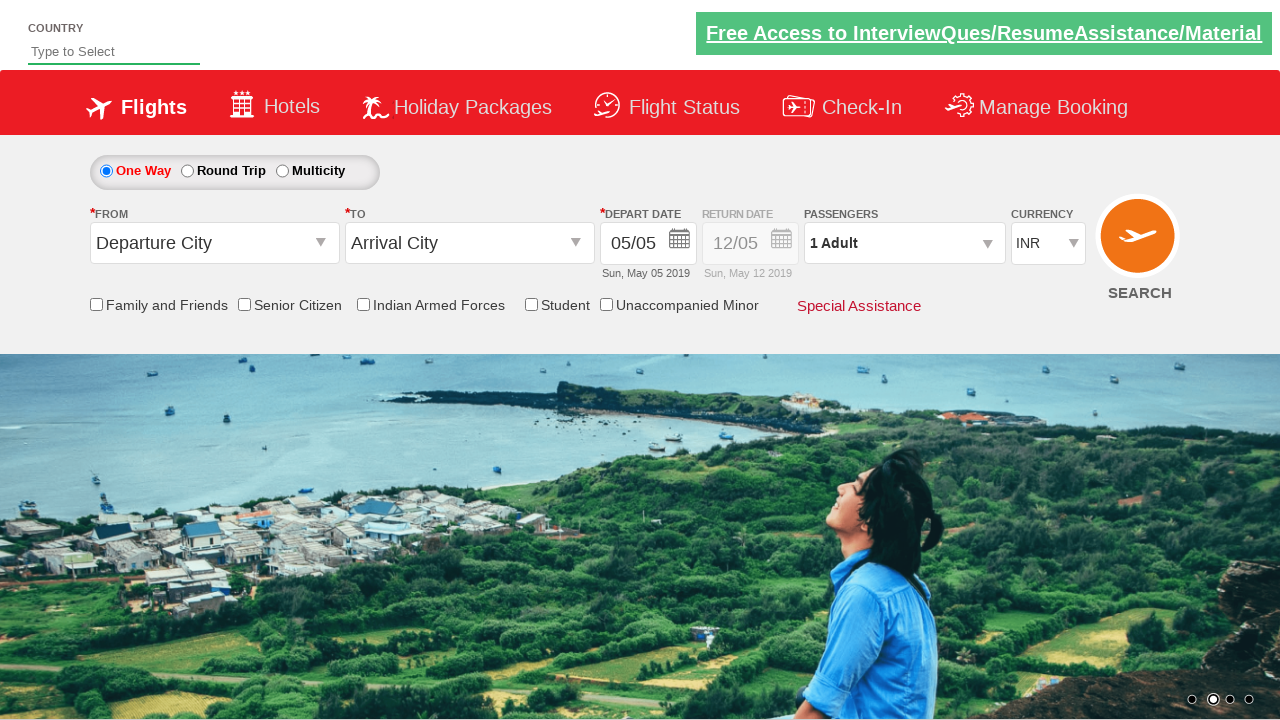

Clicked on passengers section at (904, 243) on xpath=//label[contains(text(),'PASSENGERS')]/parent::div/div[2]
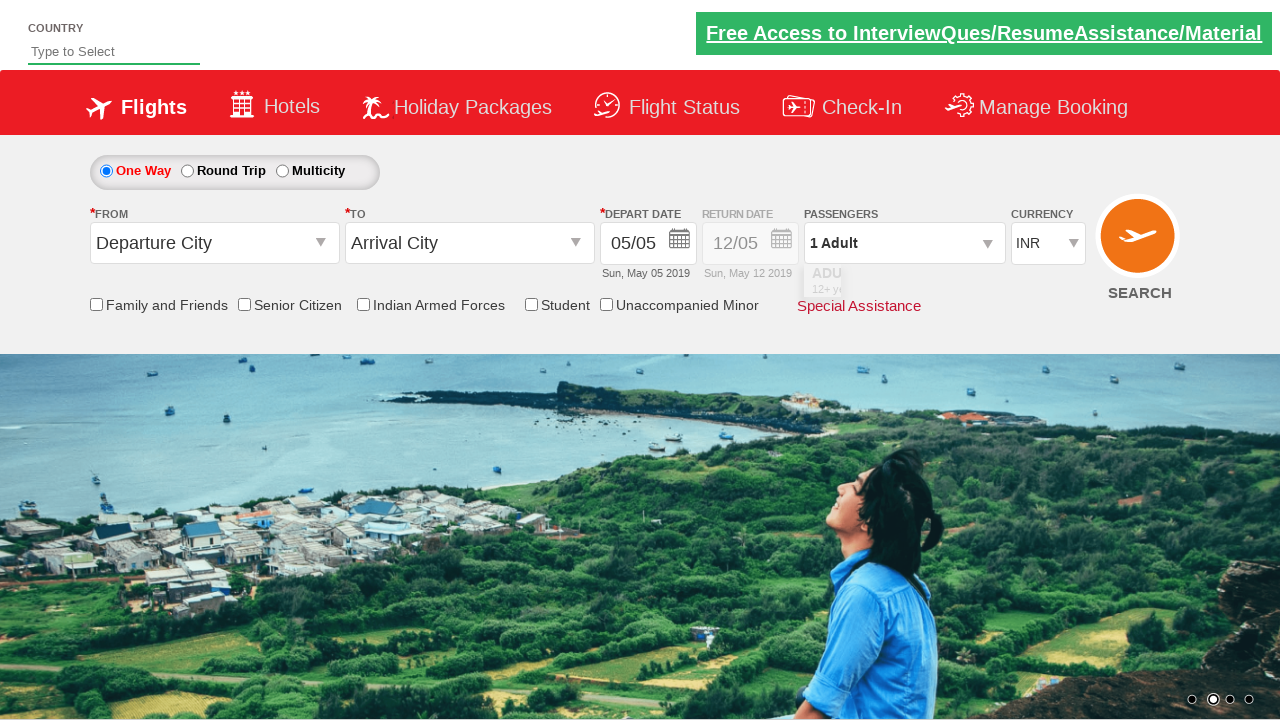

Incremented adult passenger count at (982, 288) on #hrefIncAdt
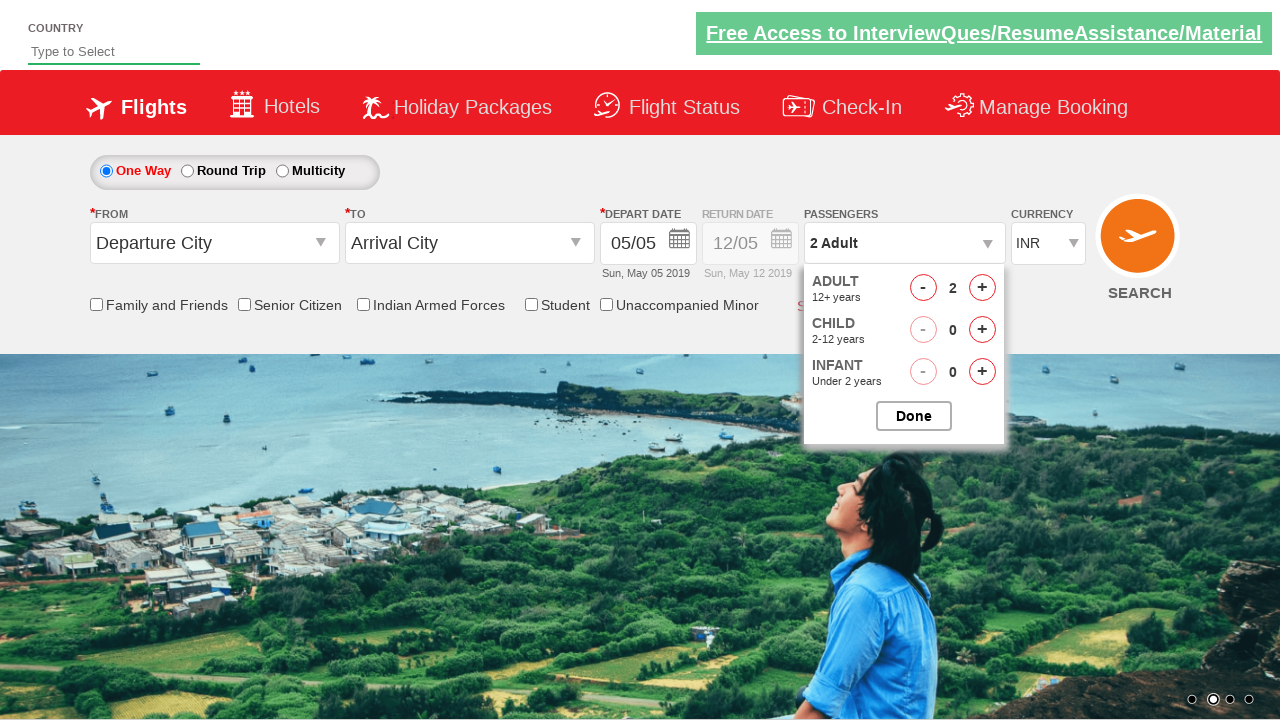

Incremented adult passenger count at (982, 288) on #hrefIncAdt
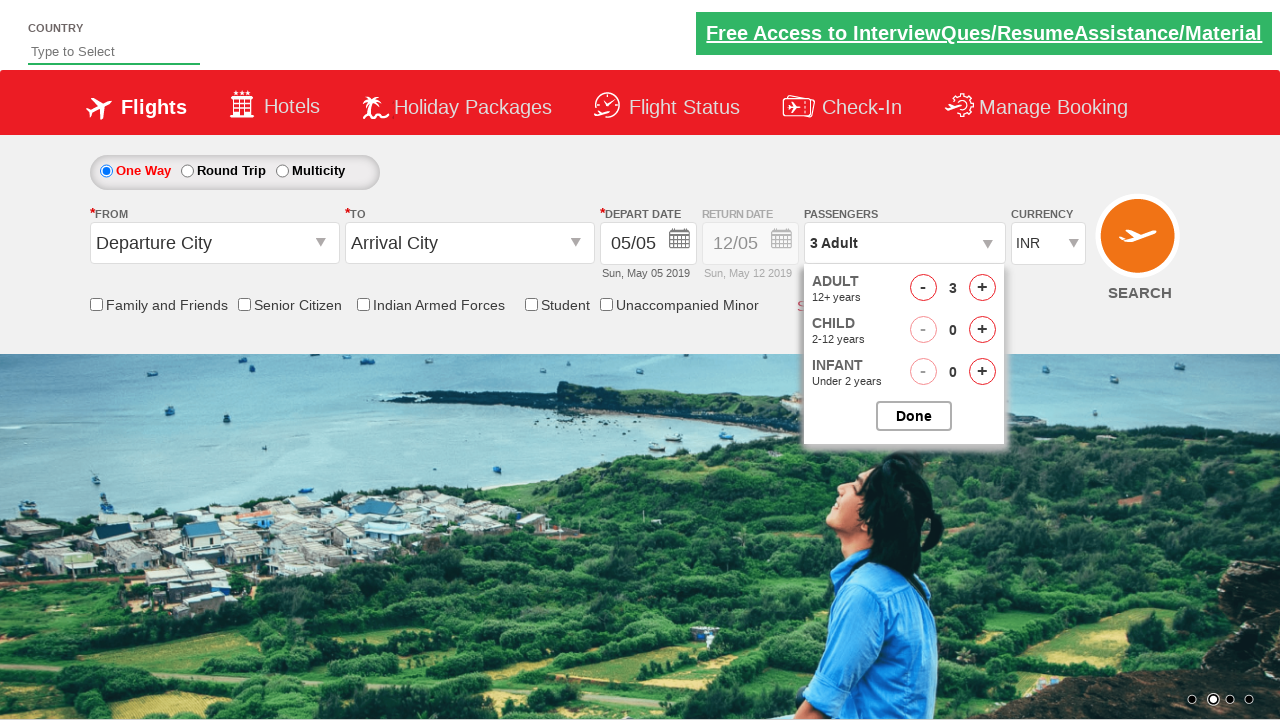

Incremented adult passenger count at (982, 288) on #hrefIncAdt
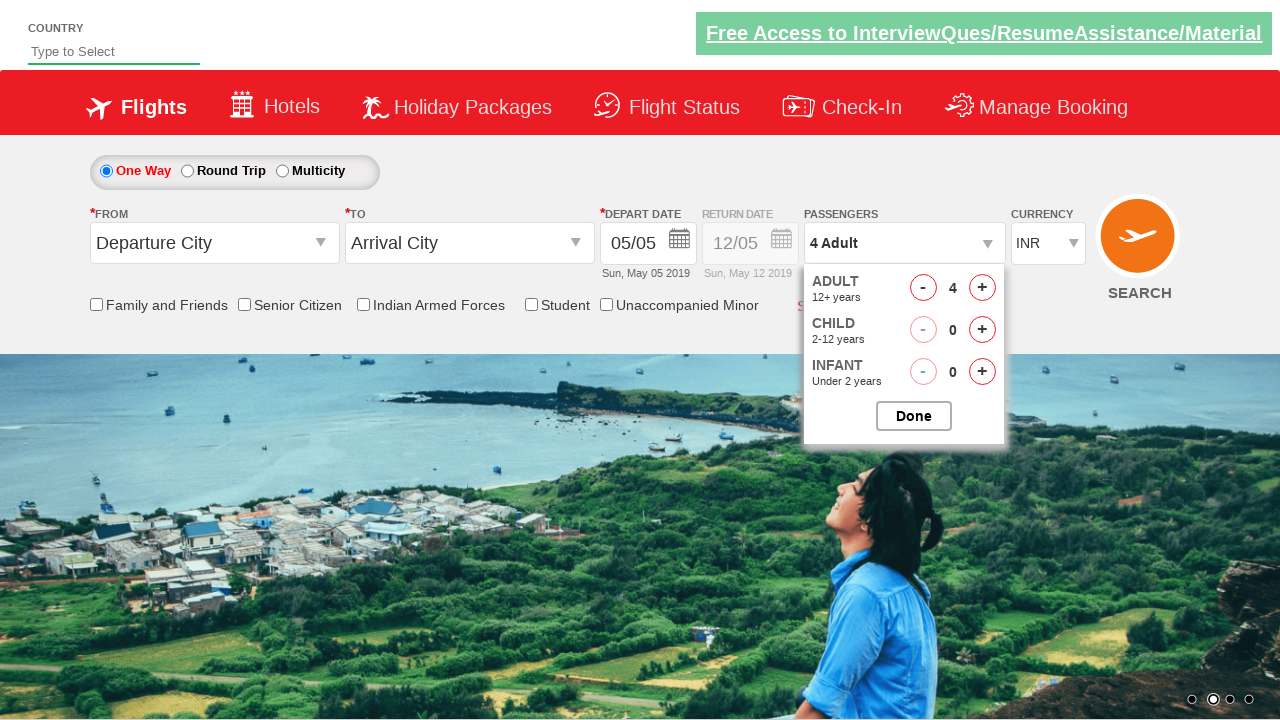

Incremented adult passenger count at (982, 288) on #hrefIncAdt
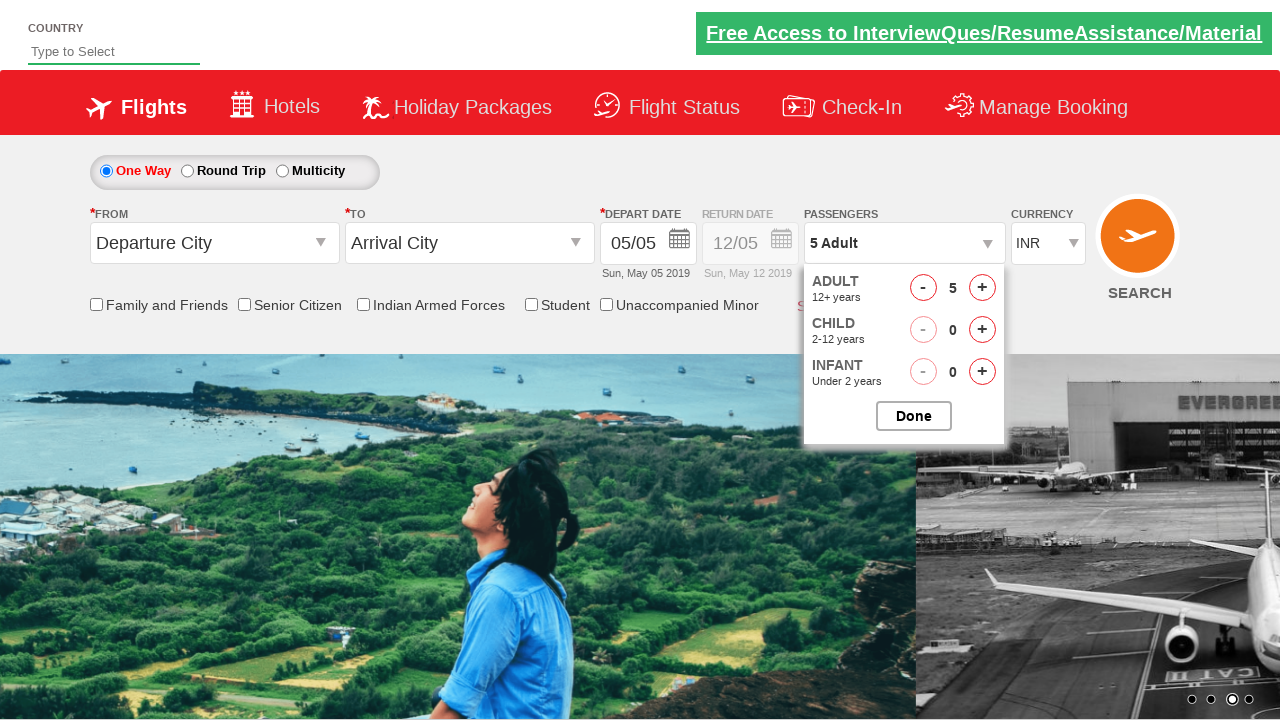

Closed passenger selection panel at (914, 416) on #btnclosepaxoption
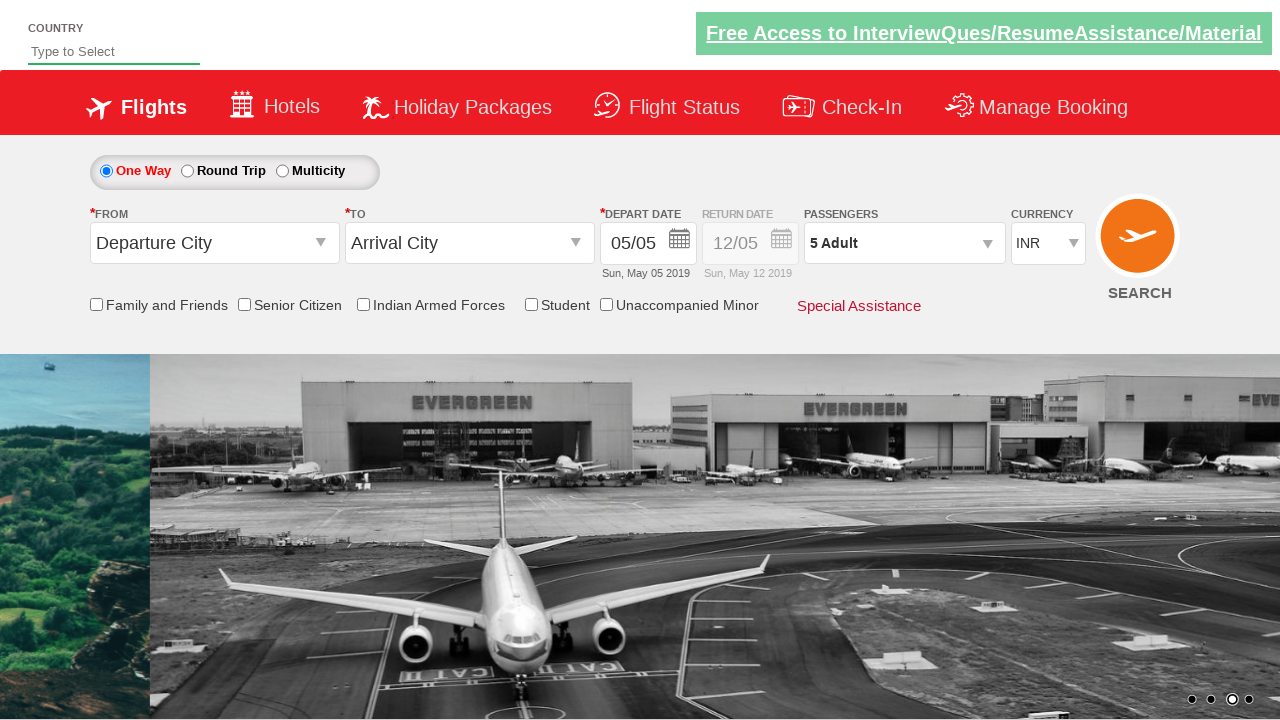

Clicked on origin station dropdown at (214, 243) on #ctl00_mainContent_ddl_originStation1_CTXT
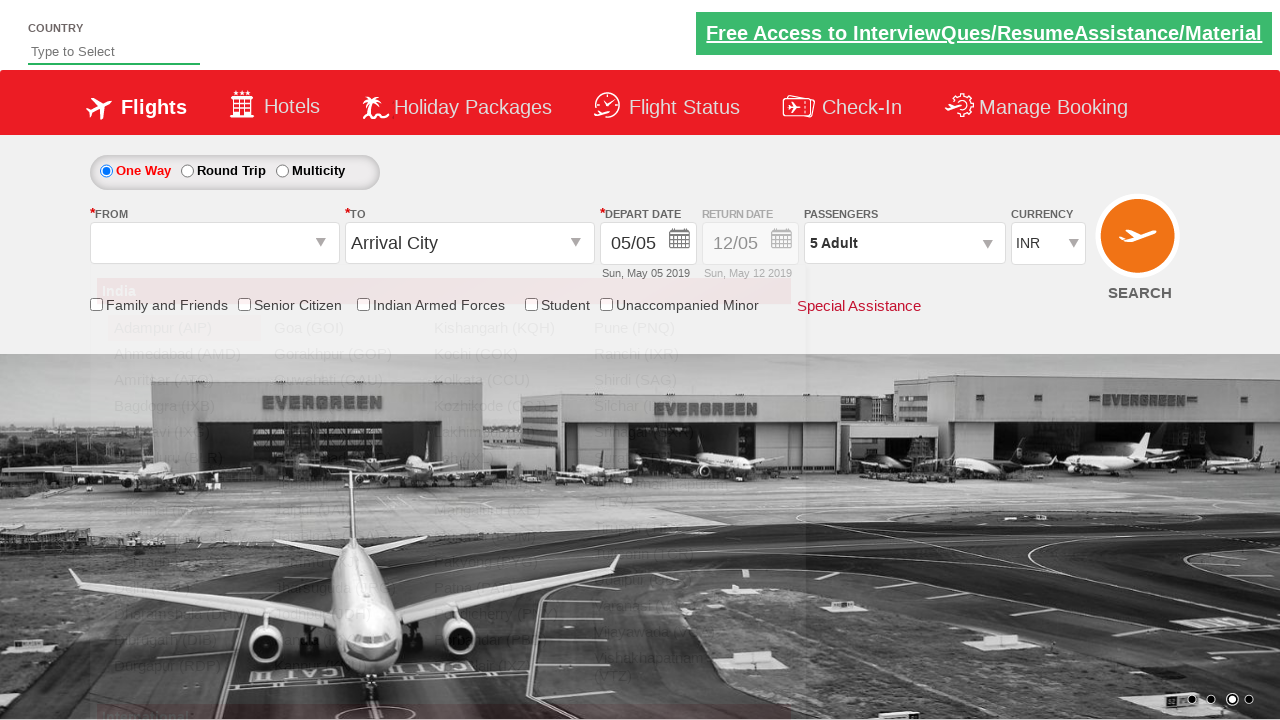

Selected AMD as origin station at (184, 354) on xpath=//a[contains(text(),'AMD')]
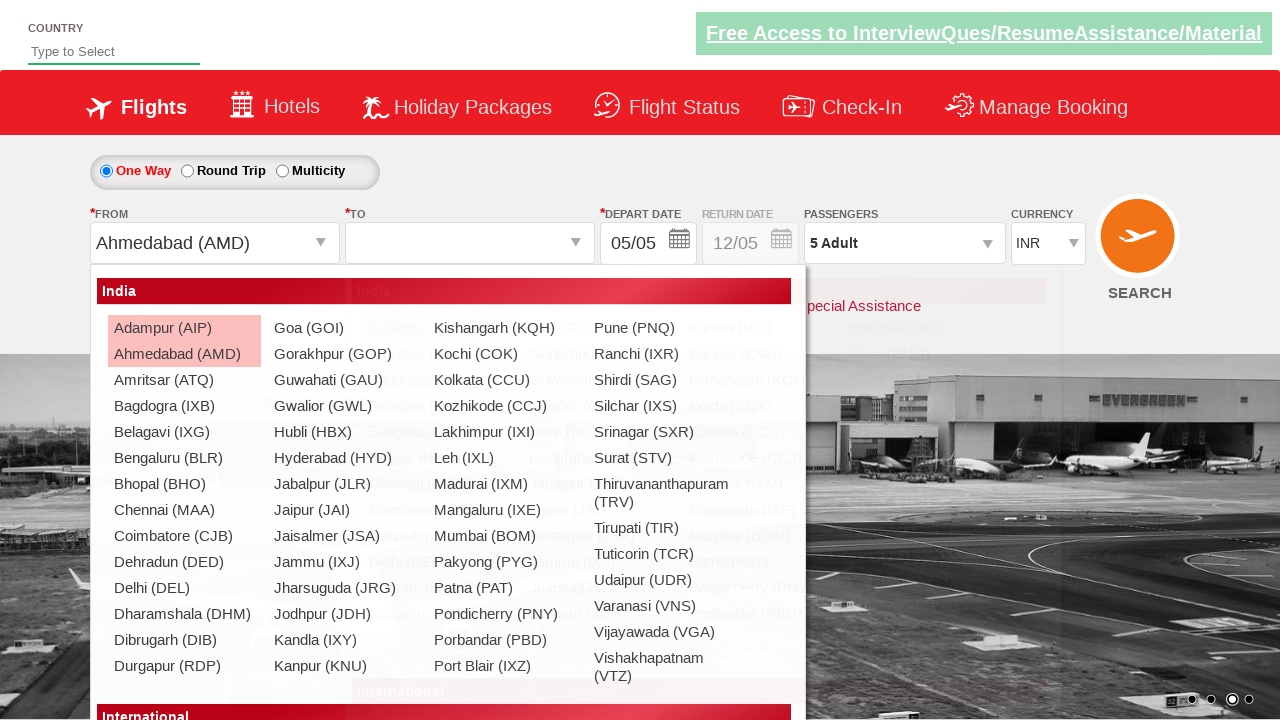

Selected PNQ as destination station at (919, 354) on xpath=(//a[contains(text(),'PNQ')])[2]
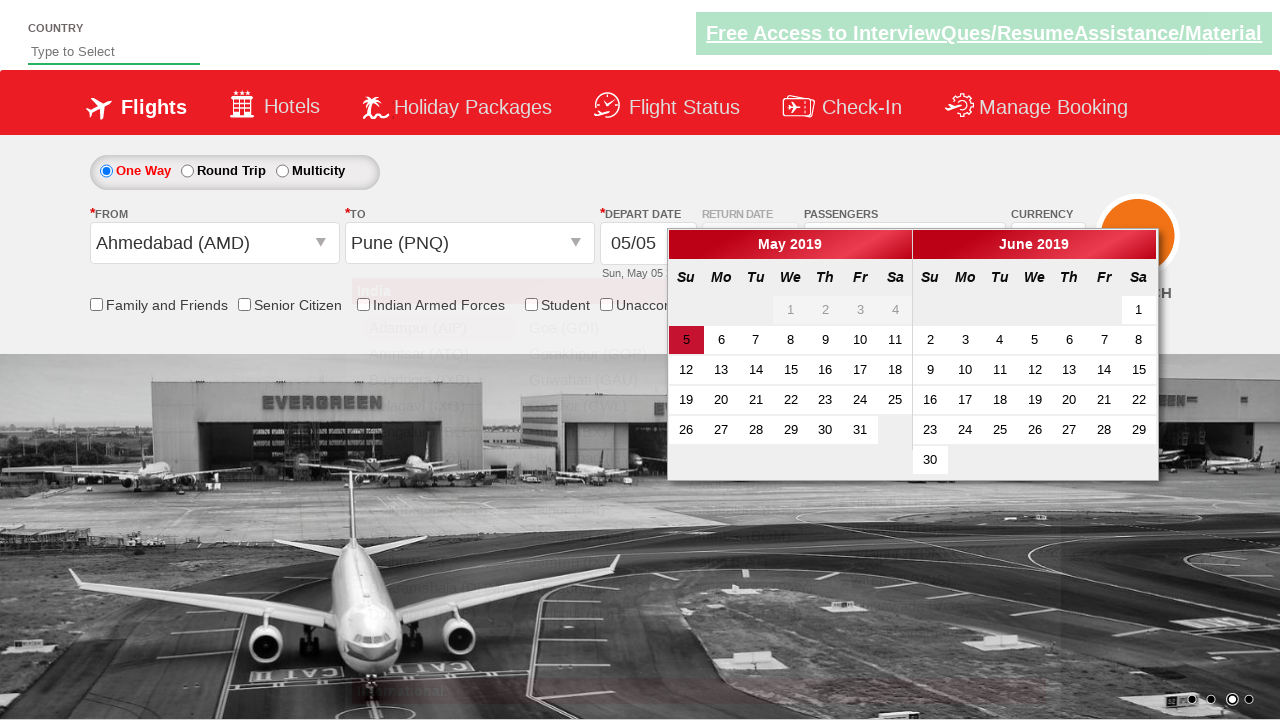

Typed 'be' in autosuggest field on #autosuggest
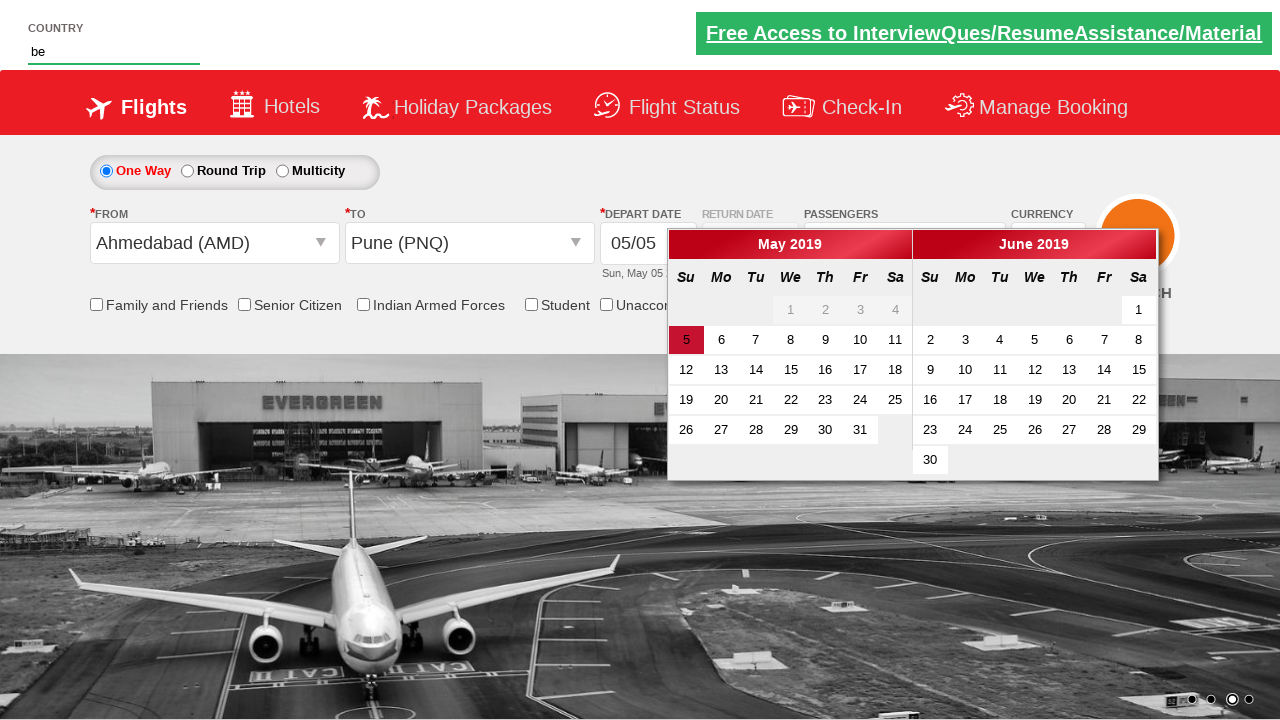

Autosuggest dropdown options loaded
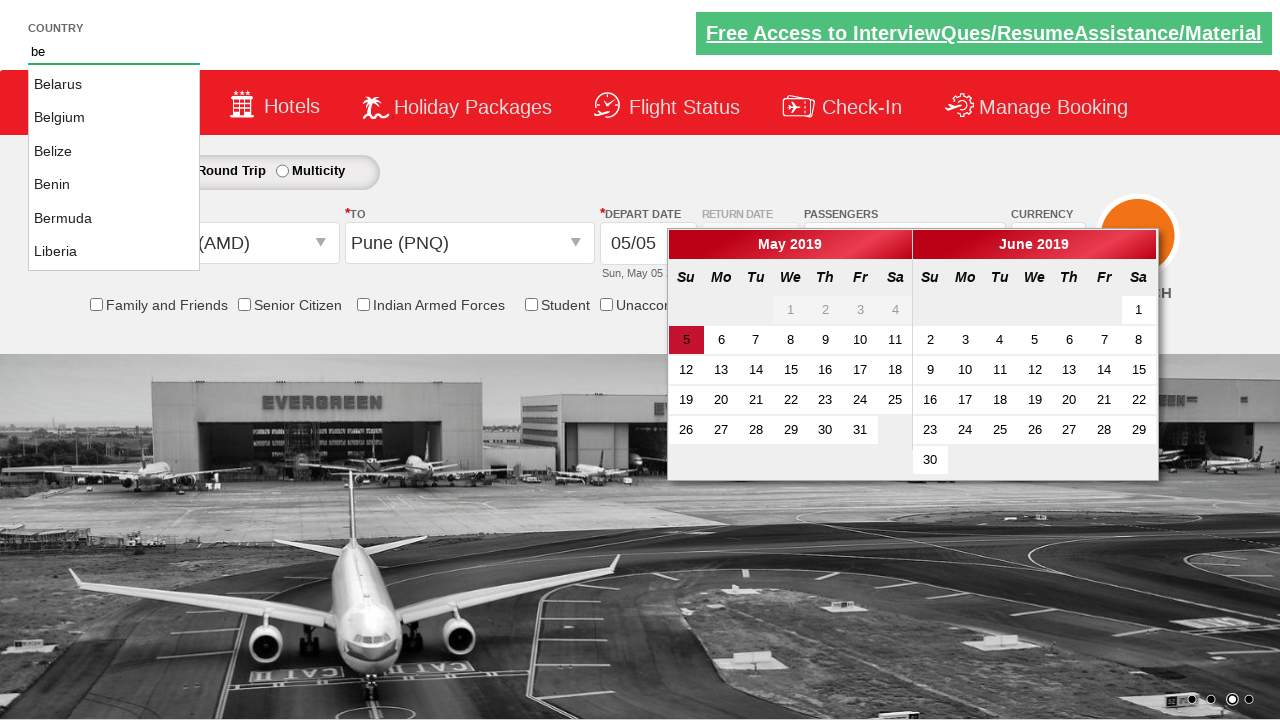

Selected Belgium from autosuggest dropdown at (114, 118) on xpath=//ul[@id='ui-id-1']/li/a >> nth=1
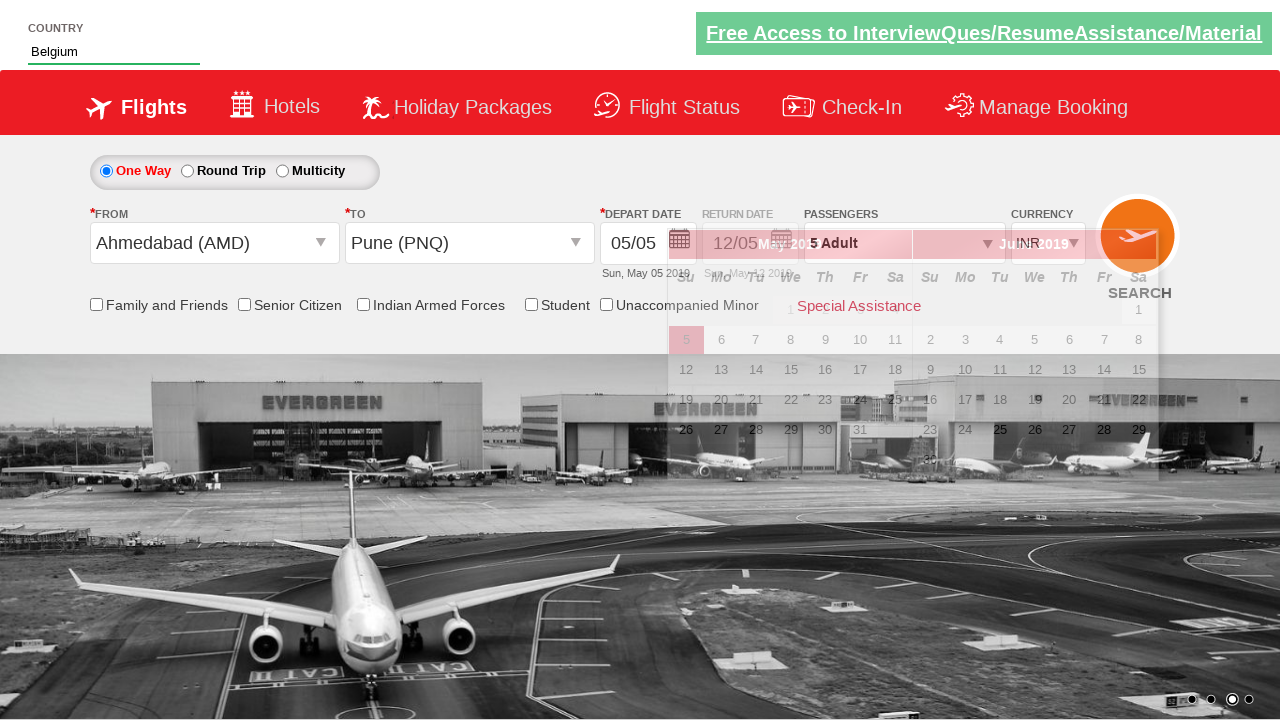

Checked Friends & Family checkbox at (96, 304) on xpath=//input[contains(@id,'friendsandfamily')]
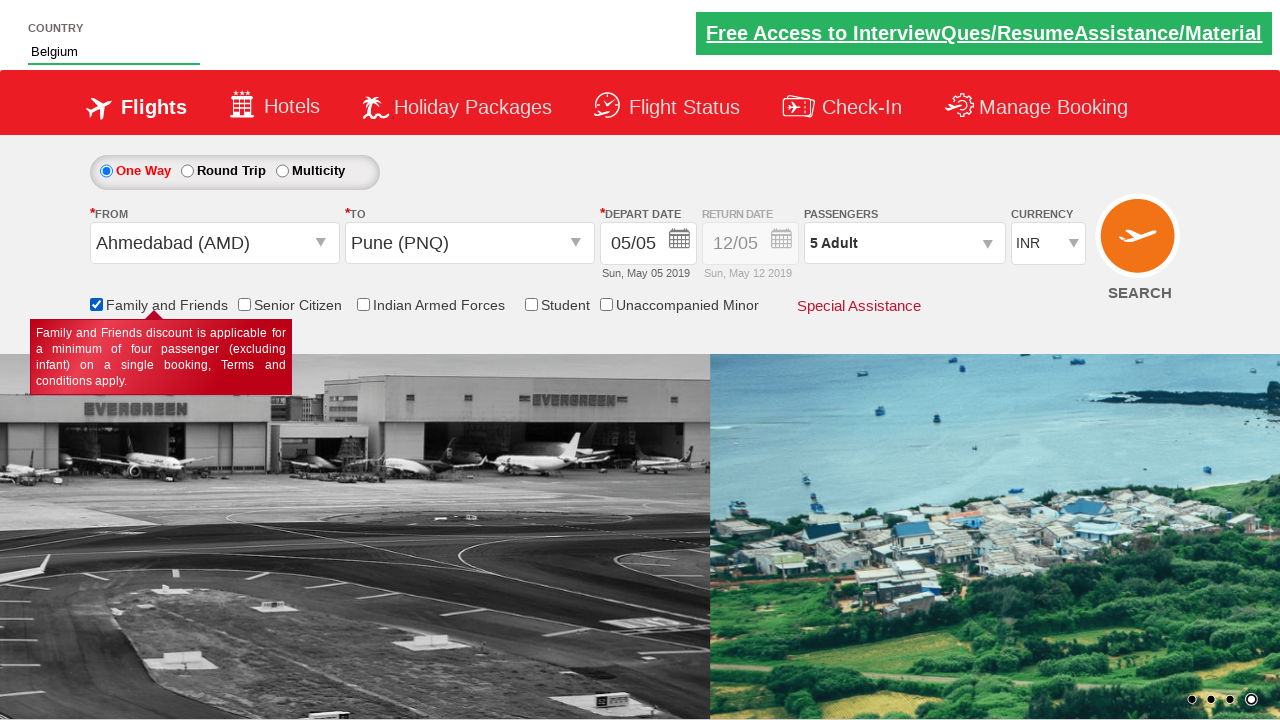

Unchecked Friends & Family checkbox at (96, 304) on xpath=//input[contains(@id,'friendsandfamily')]
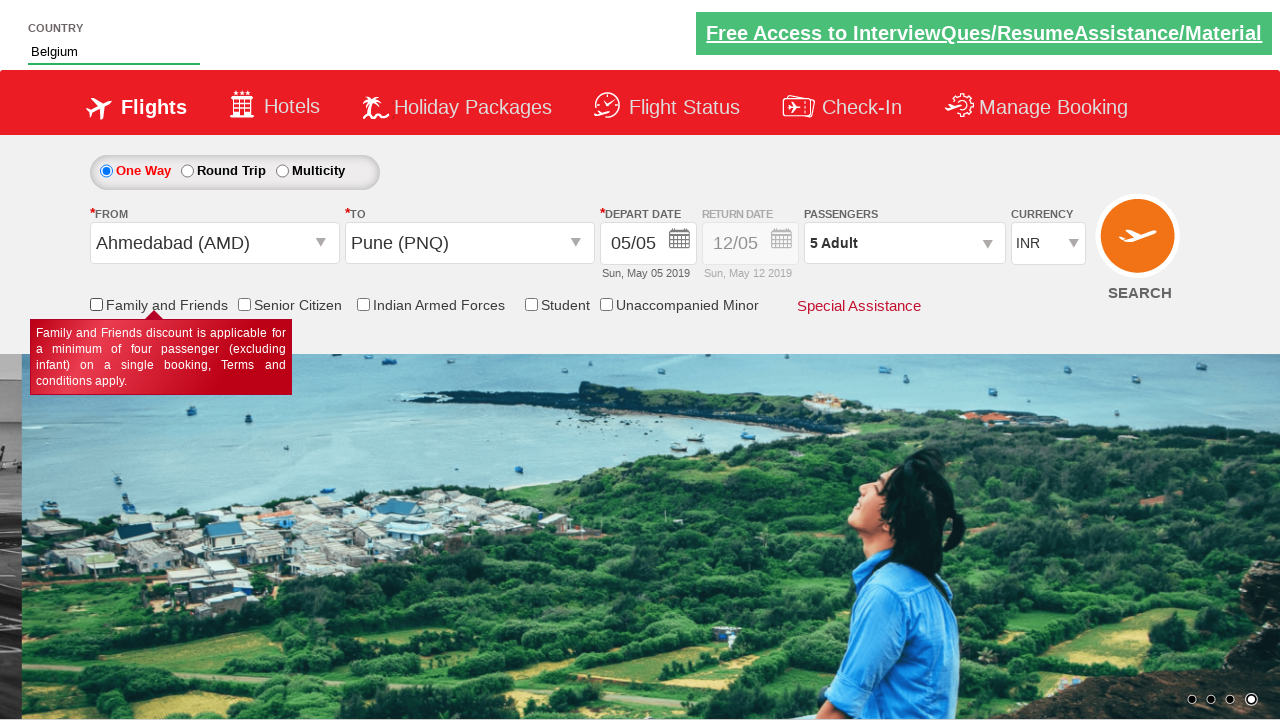

Clicked checkbox at index 1 at (96, 304) on xpath=//input[@type='checkbox'] >> nth=1
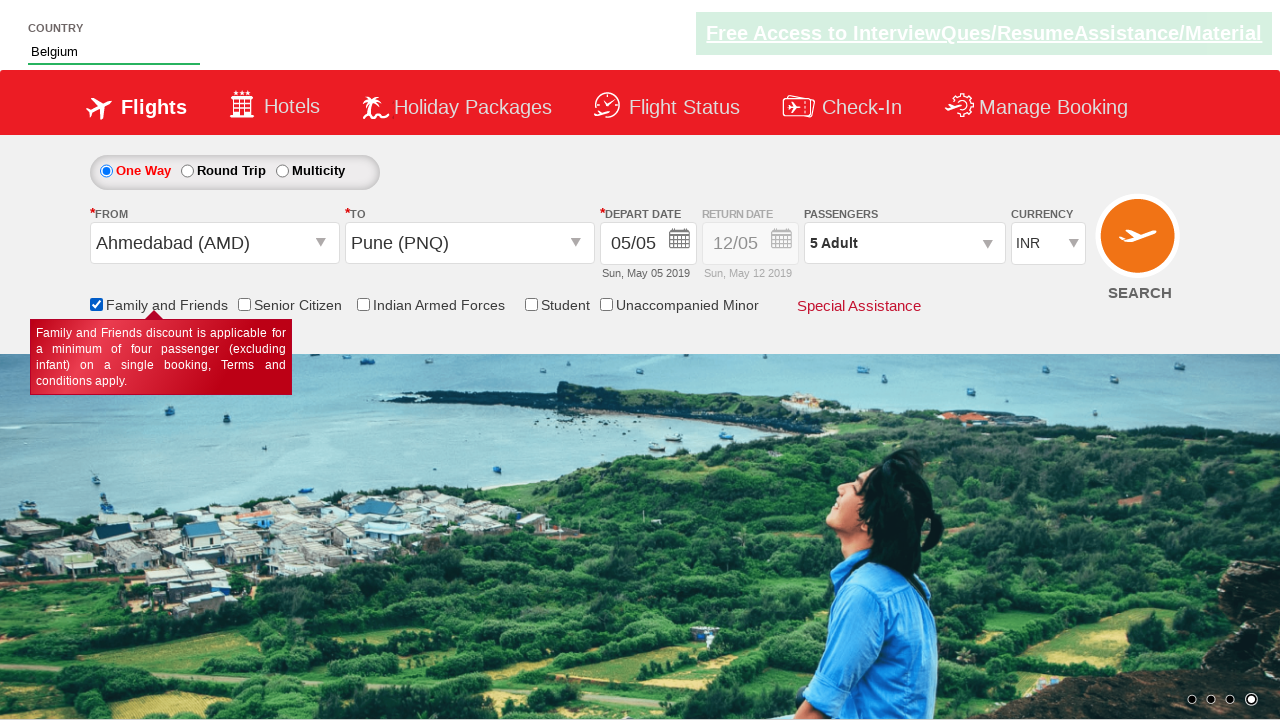

Clicked checkbox at index 2 at (244, 304) on xpath=//input[@type='checkbox'] >> nth=2
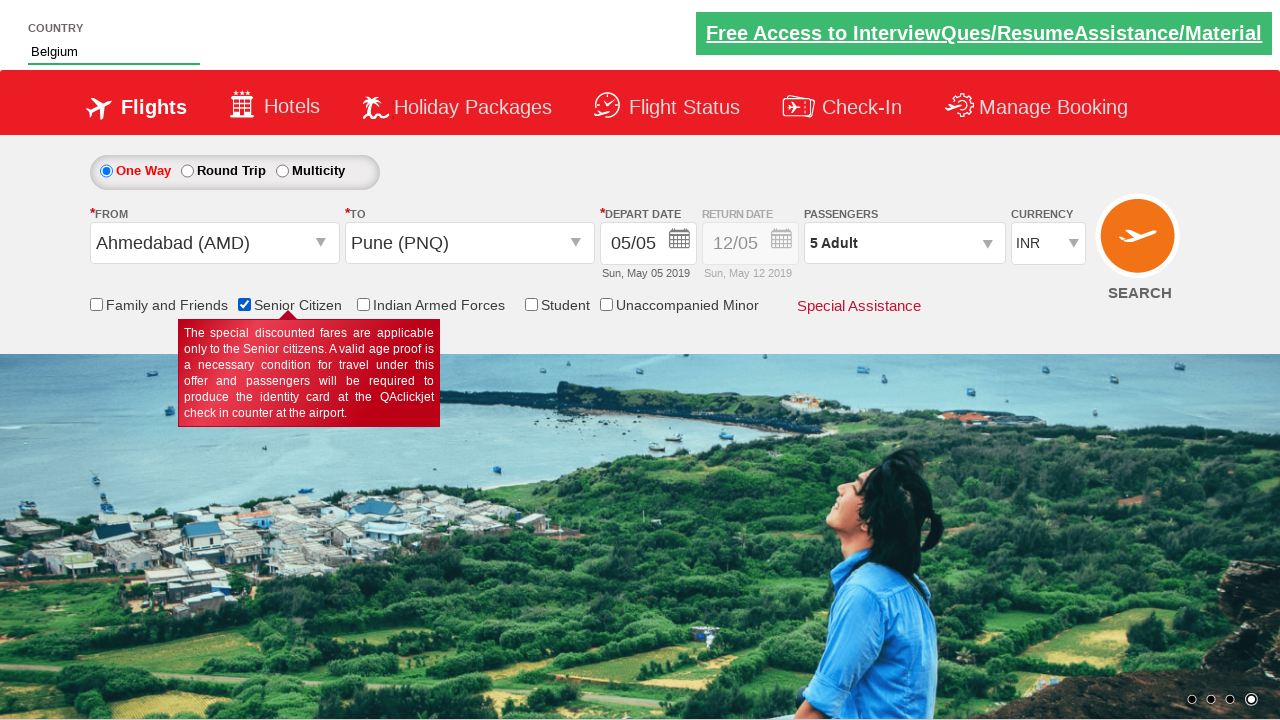

Clicked checkbox at index 3 at (363, 304) on xpath=//input[@type='checkbox'] >> nth=3
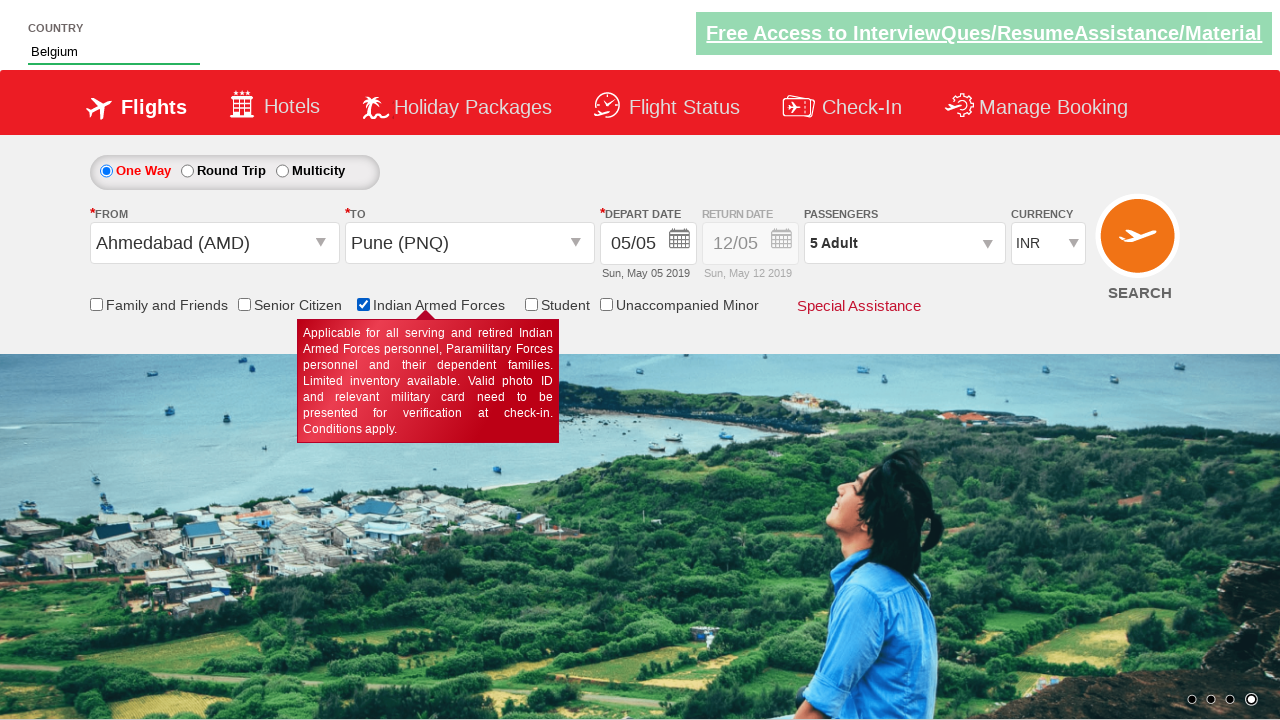

Clicked checkbox at index 4 at (531, 304) on xpath=//input[@type='checkbox'] >> nth=4
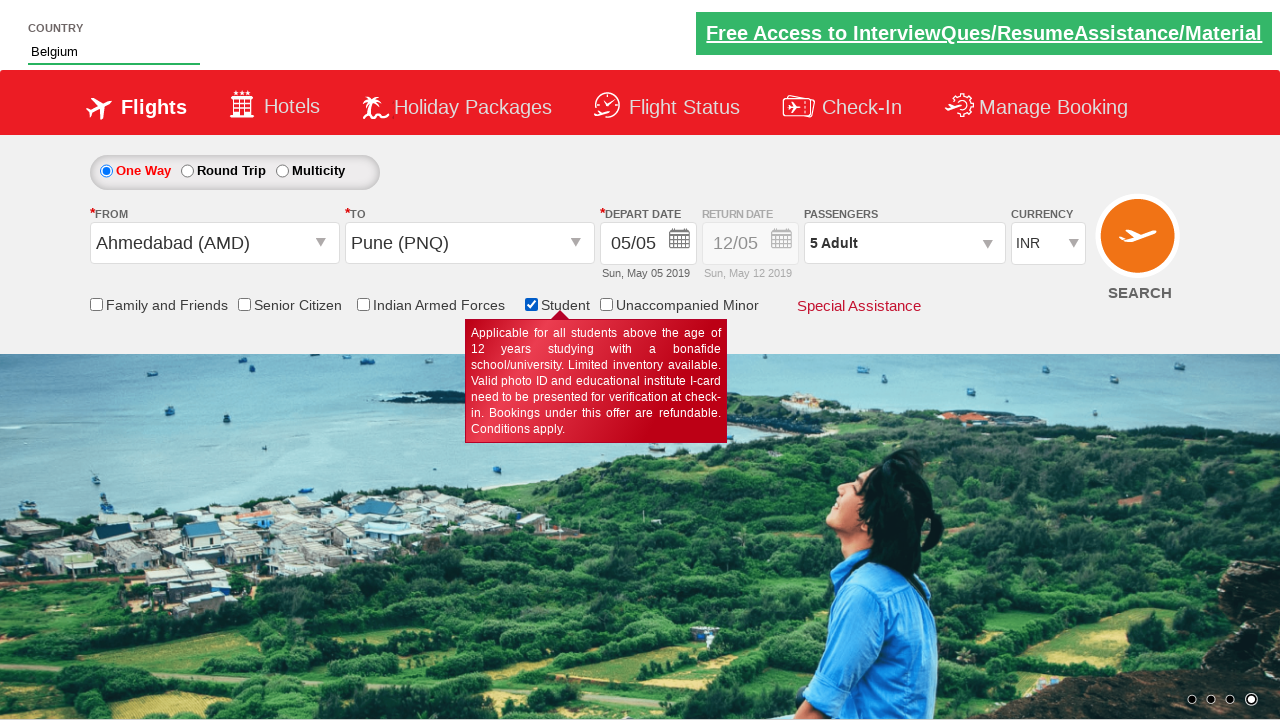

Clicked checkbox at index 5 at (606, 304) on xpath=//input[@type='checkbox'] >> nth=5
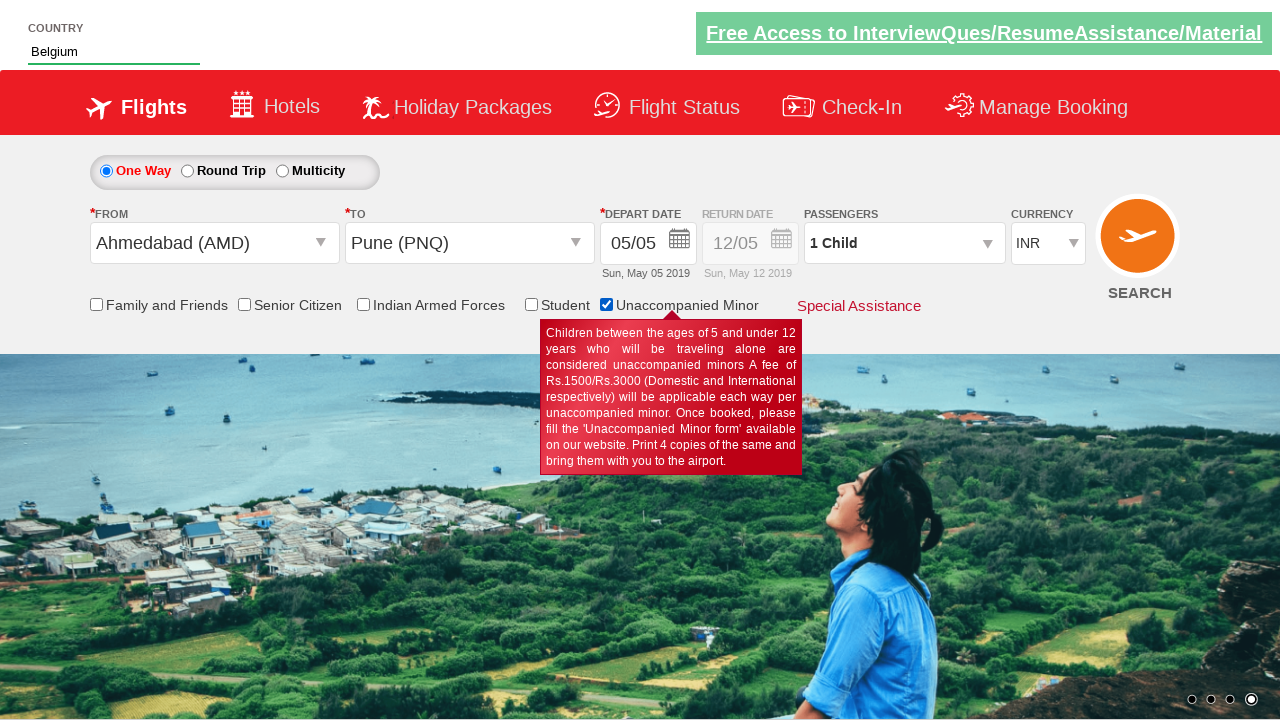

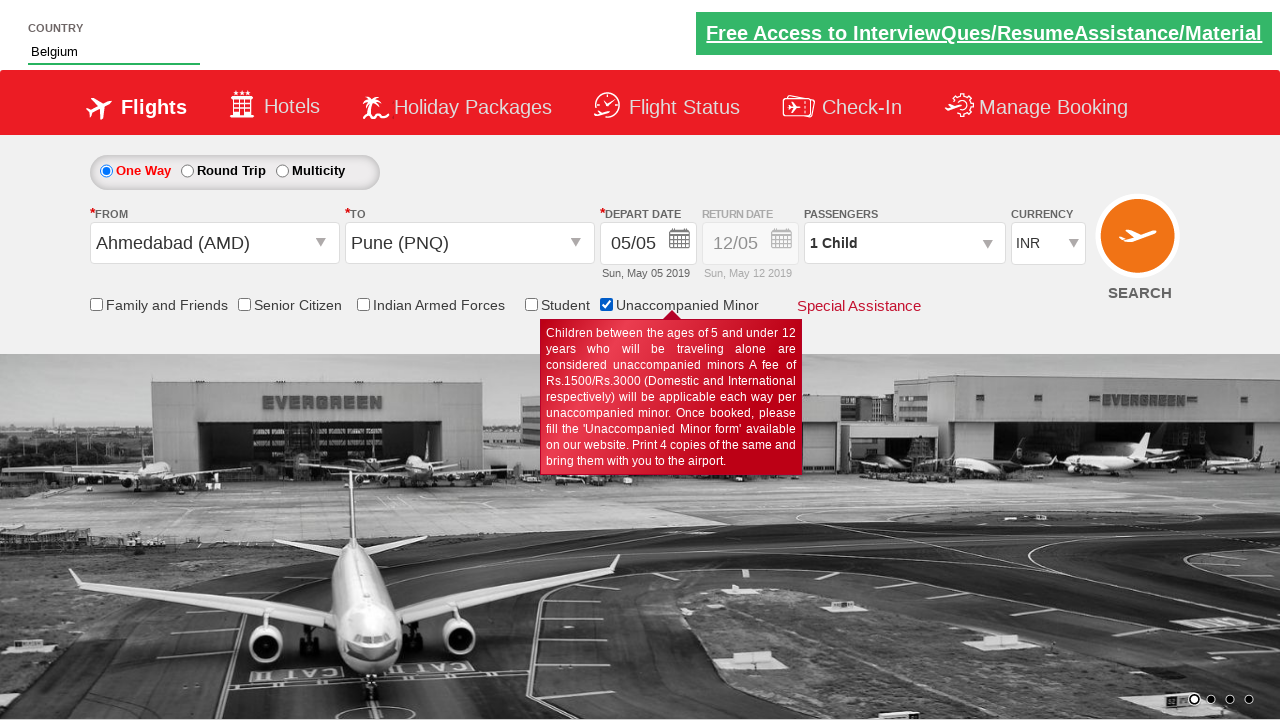